Tests a practice form submission by filling out personal information including name, email, gender, phone number, date of birth, hobbies, and address, then verifies the submitted data appears correctly in a confirmation modal.

Starting URL: https://demoqa.com/automation-practice-form

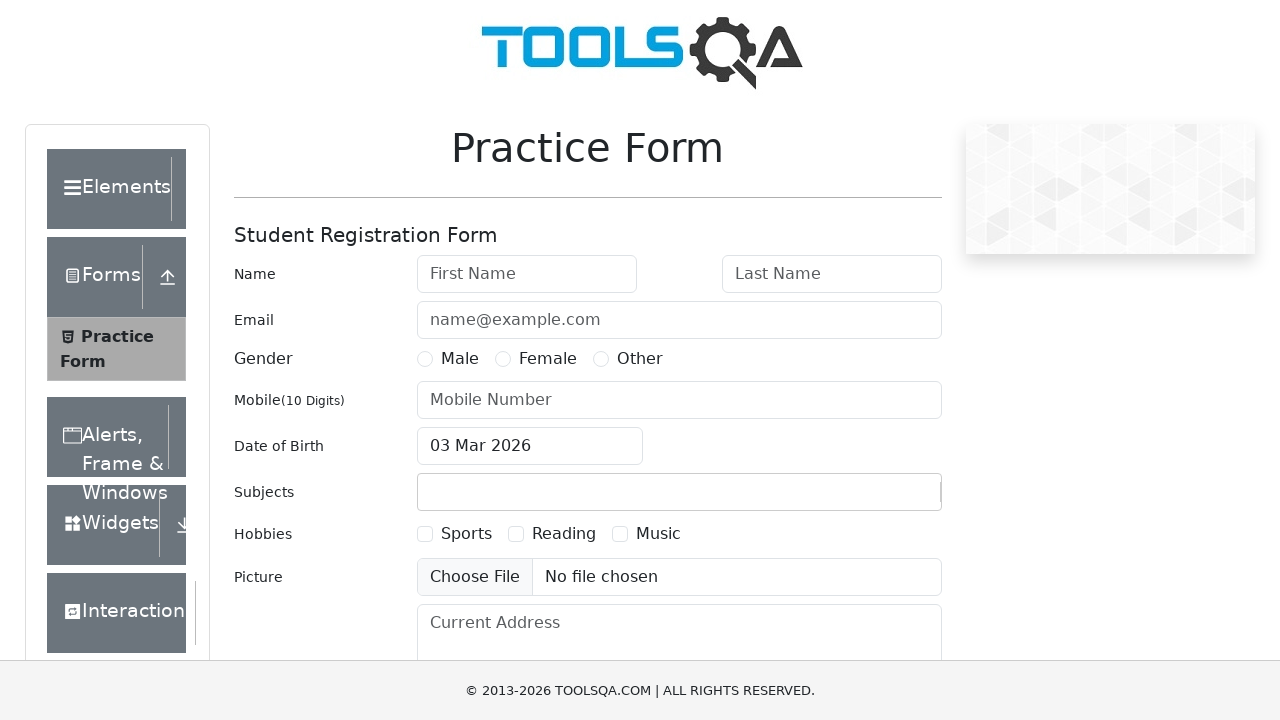

Scrolled down to view form fields
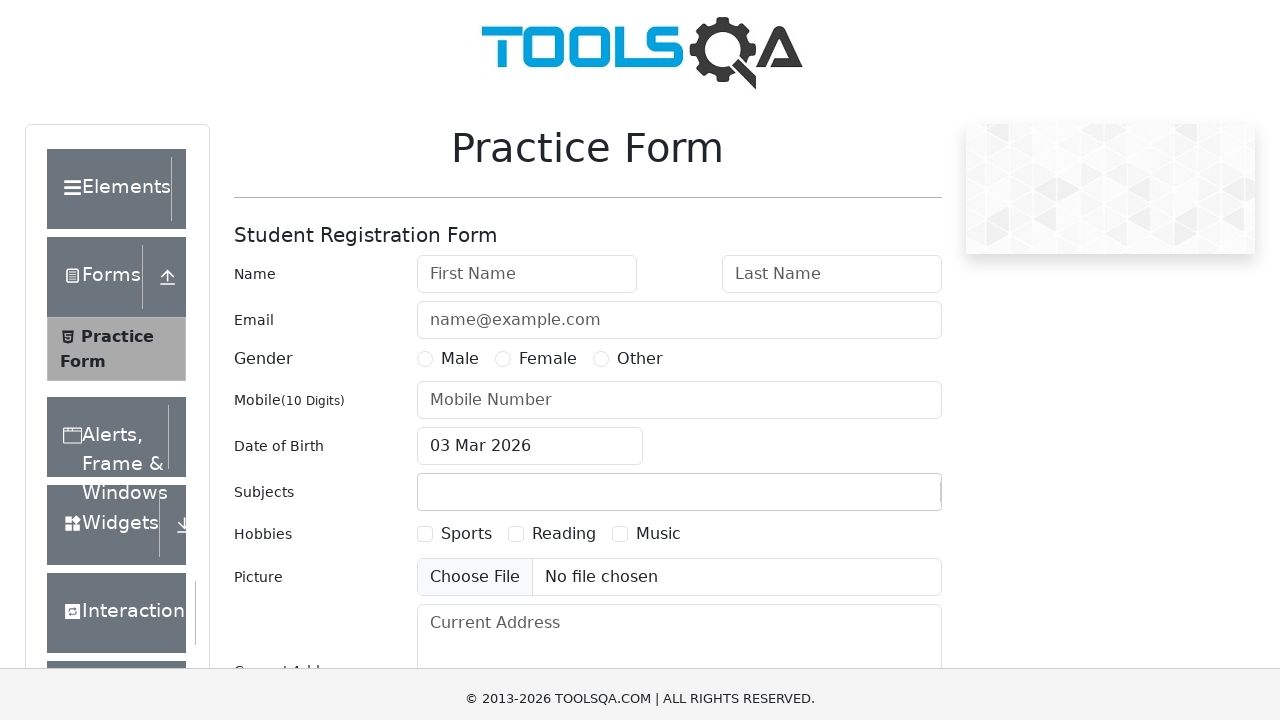

Filled first name field with 'Linda' on #firstName
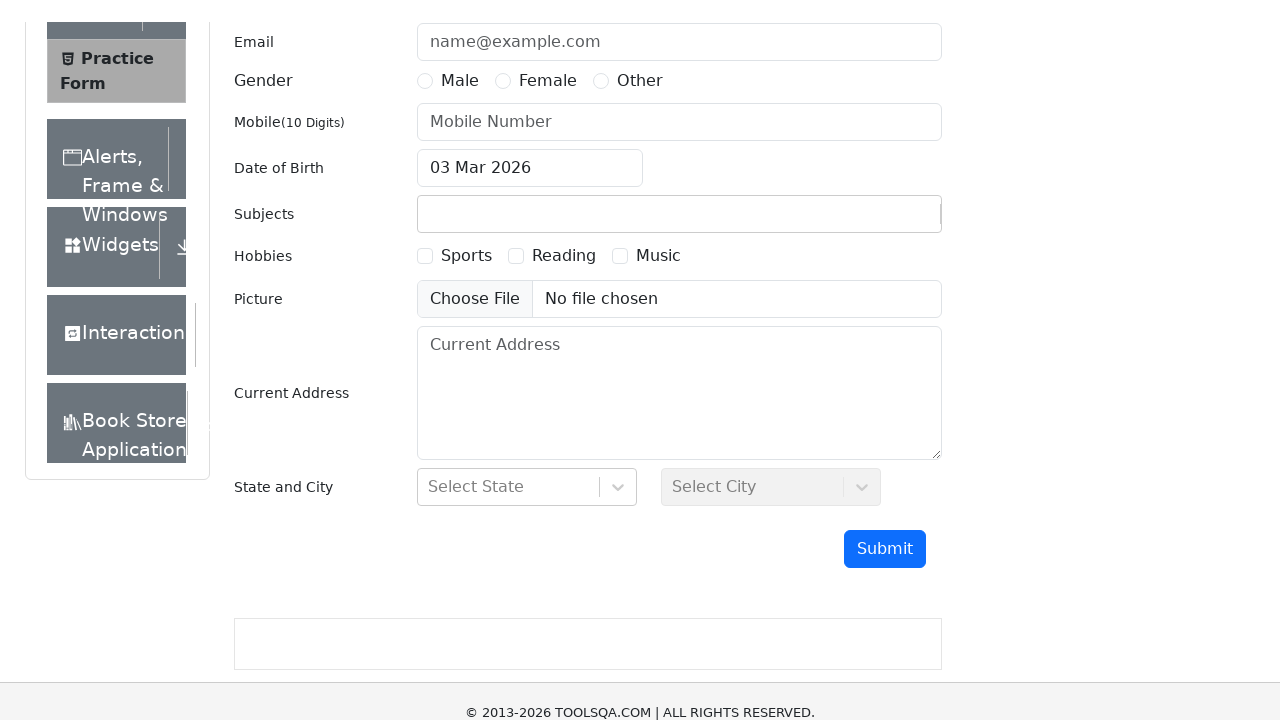

Filled last name field with 'Piney' on #lastName
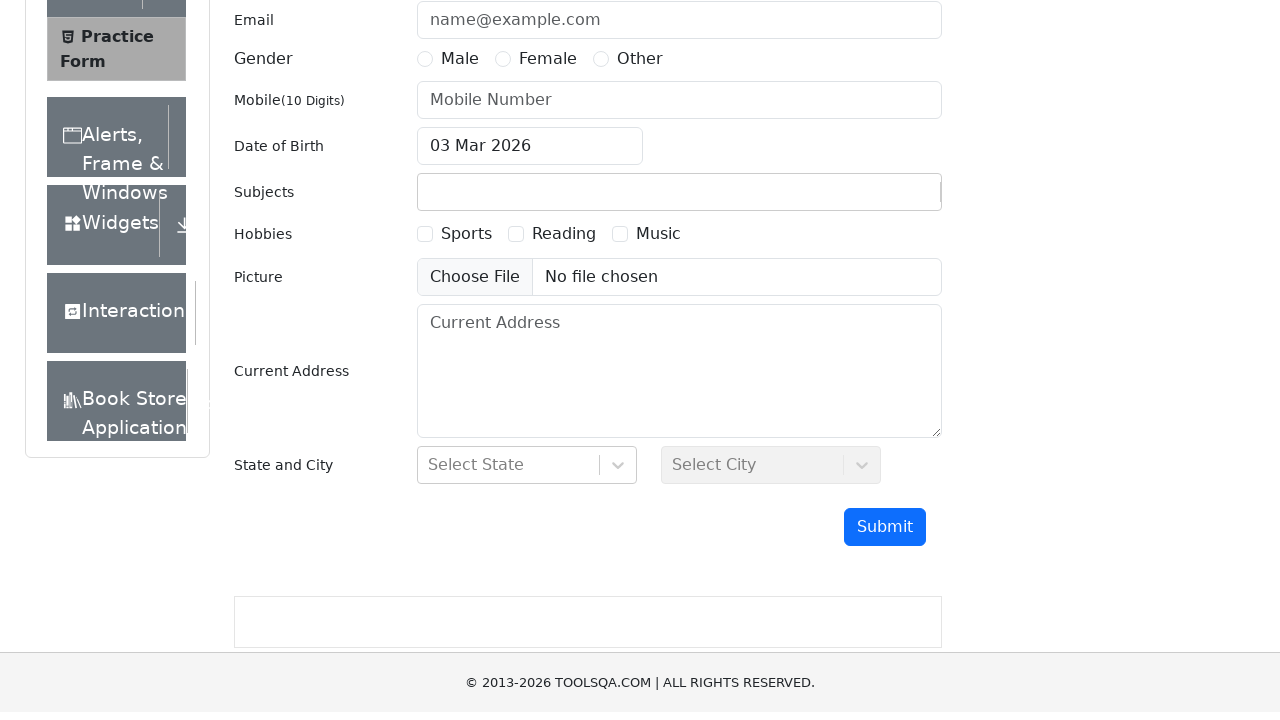

Filled email field with 'testuser@mail.com' on #userEmail
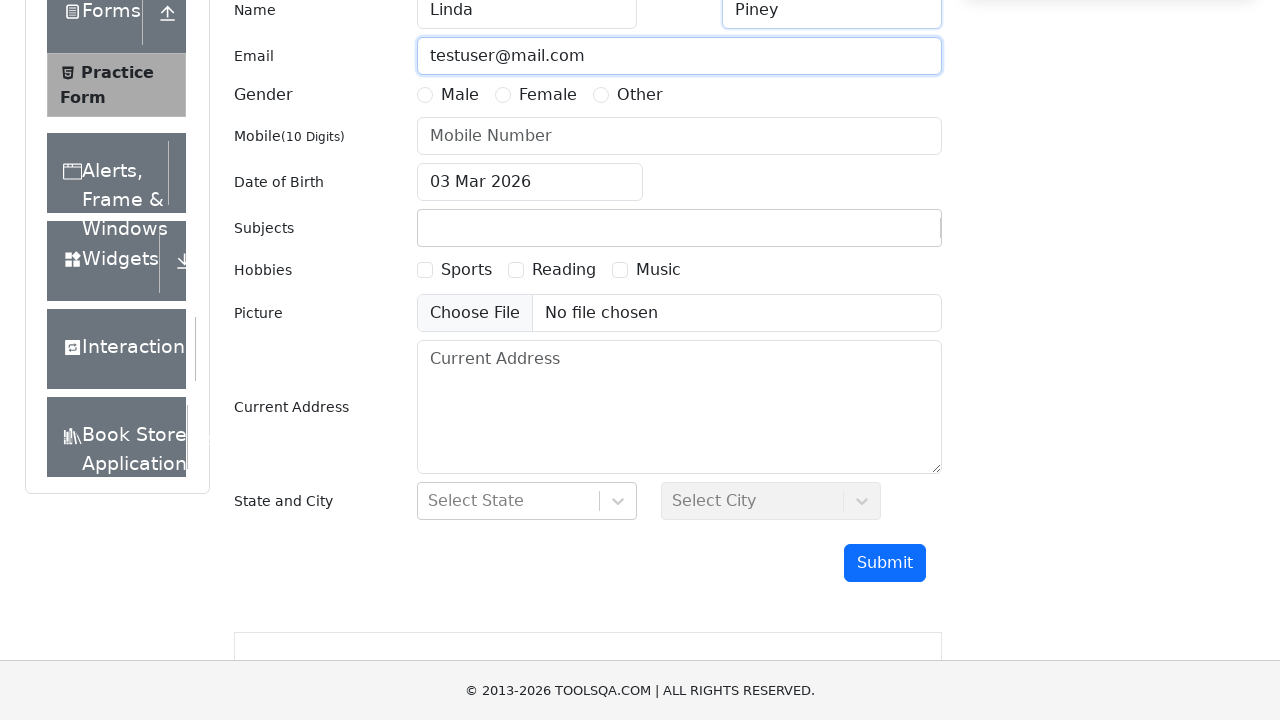

Selected Female gender option at (548, 95) on label[for='gender-radio-2']
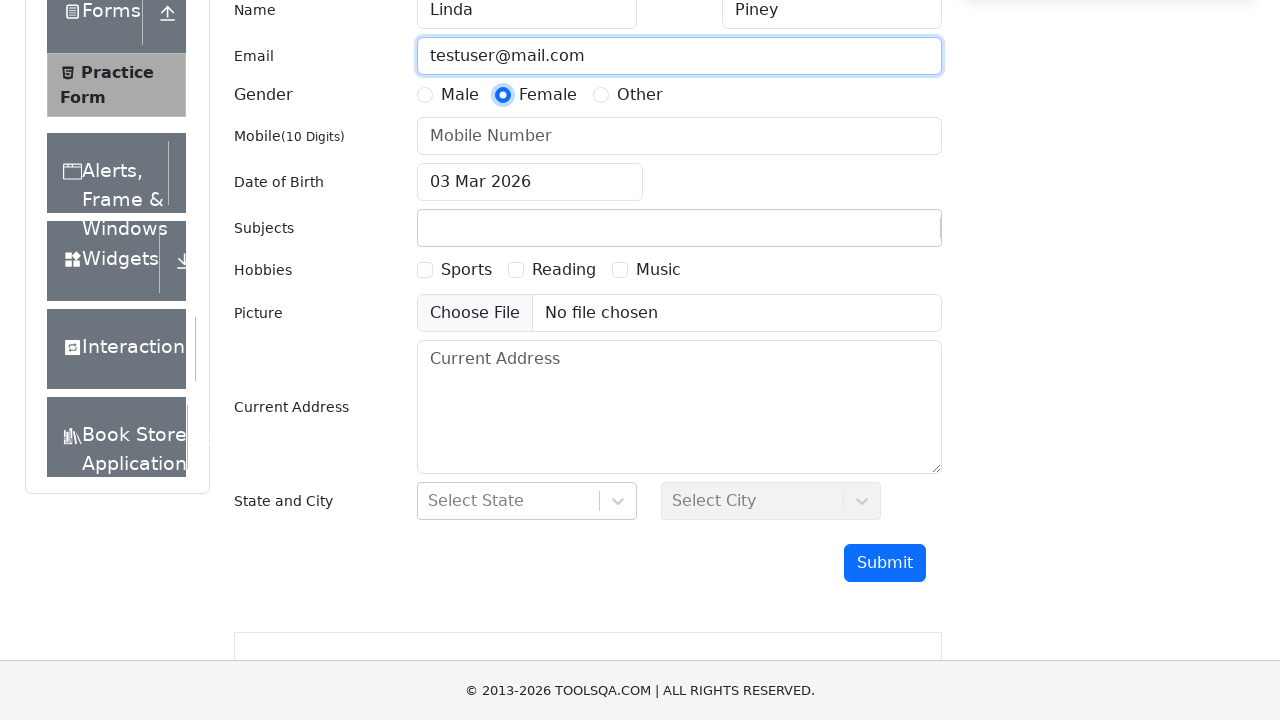

Filled phone number field with '1234567890' on #userNumber
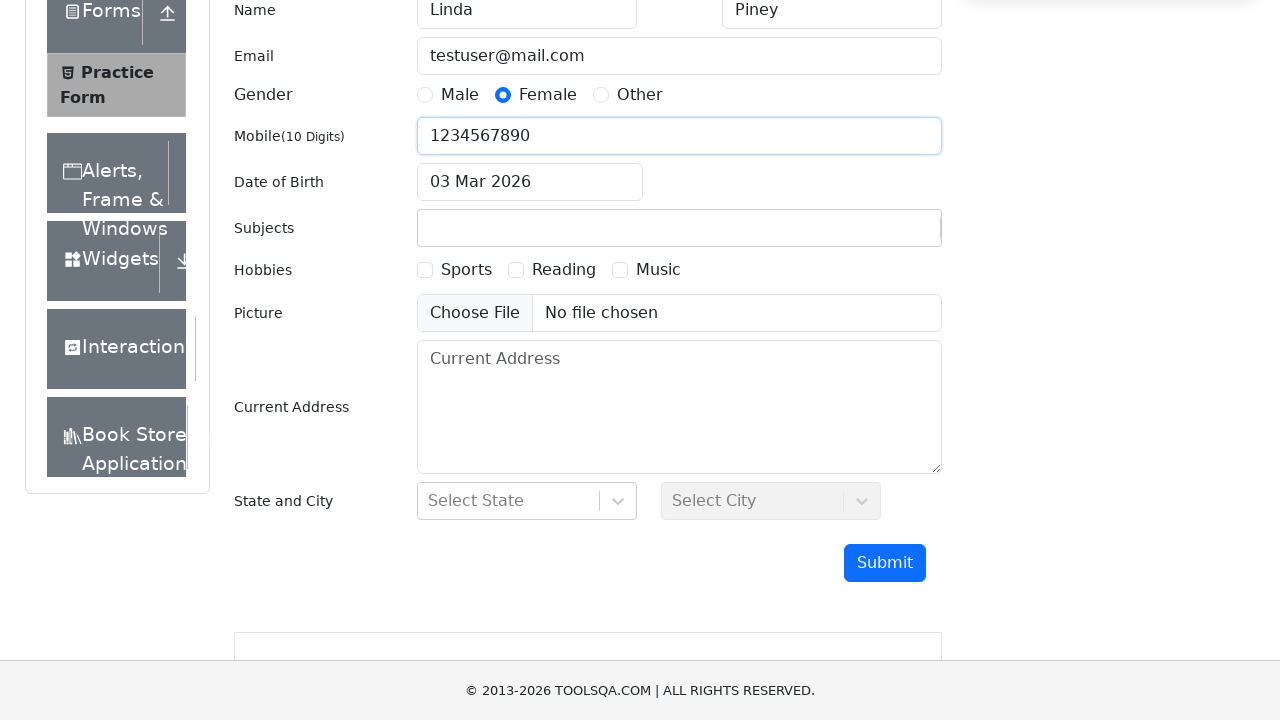

Clicked date of birth input to open date picker at (530, 182) on #dateOfBirthInput
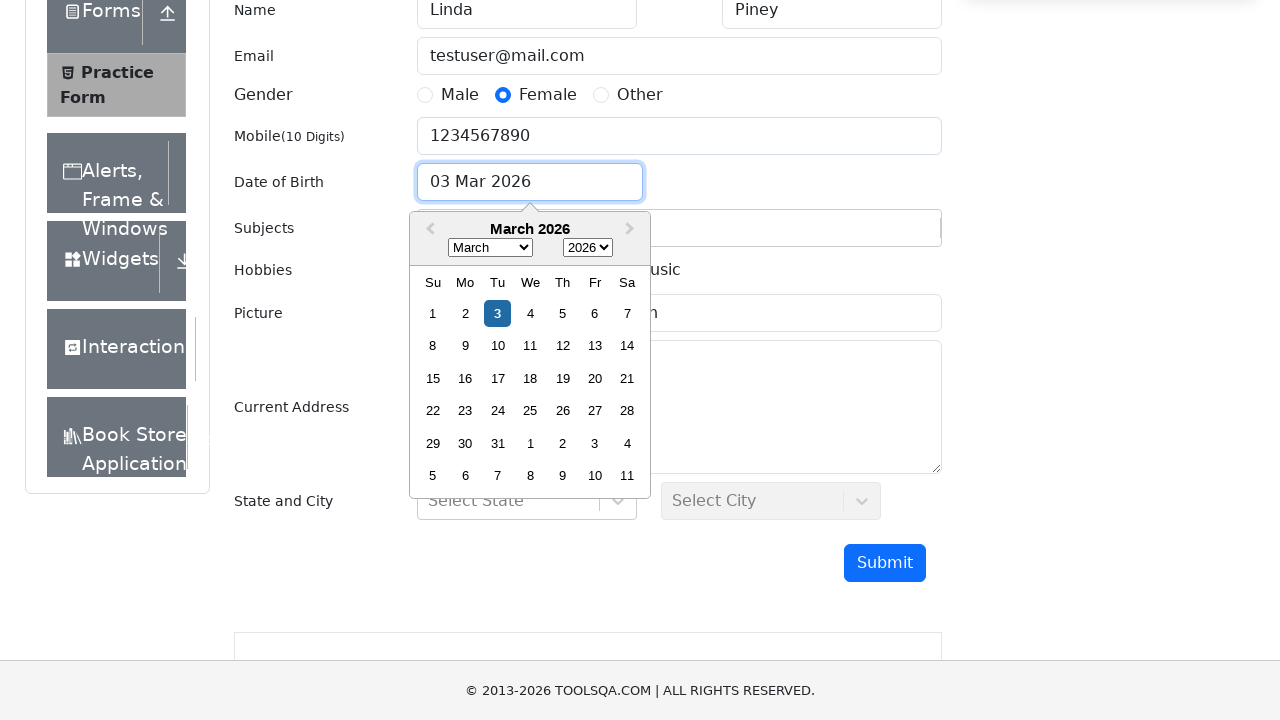

Selected June (month 5) from date picker on .react-datepicker__month-select
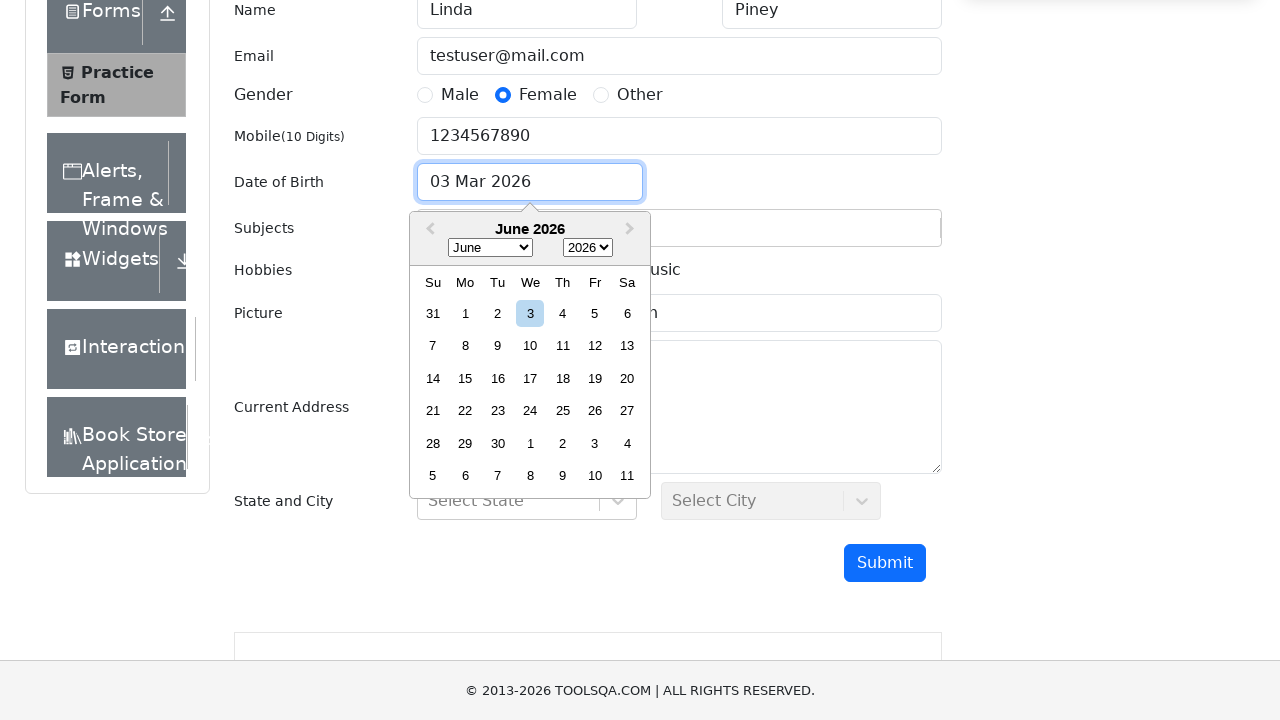

Selected year 1939 from date picker on .react-datepicker__year-select
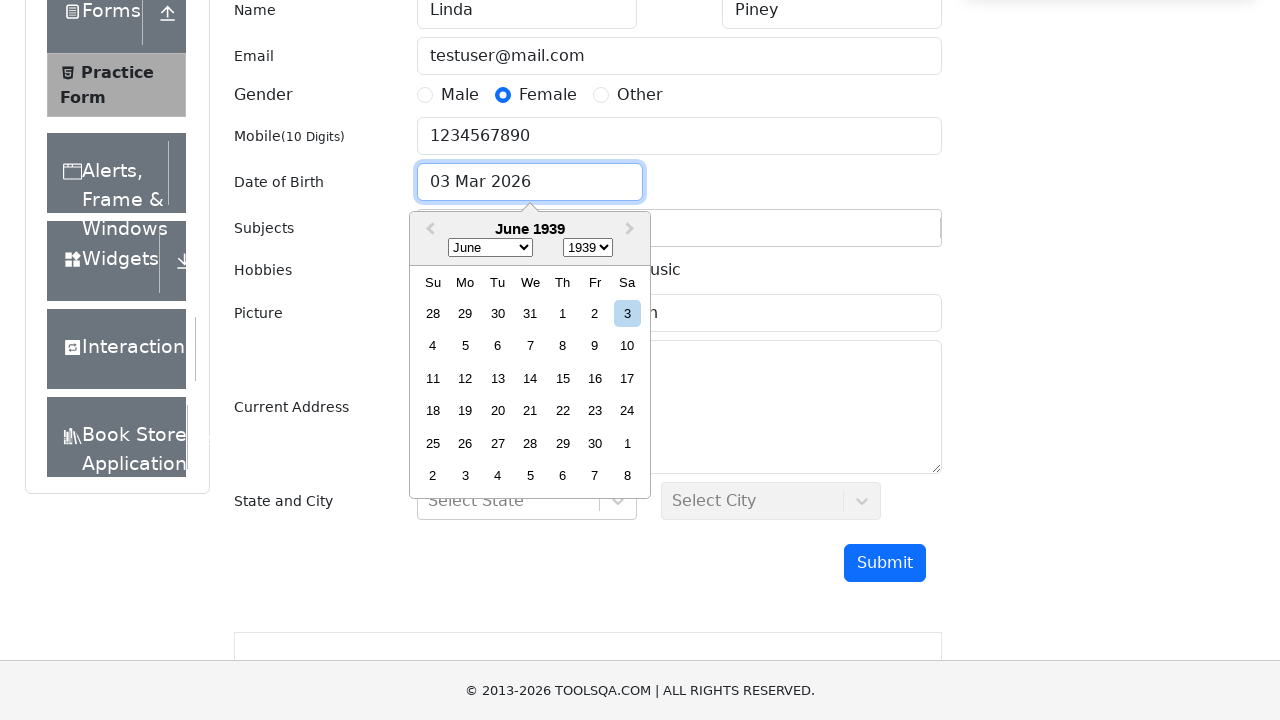

Selected 12th day from date picker at (465, 378) on .react-datepicker__day--012
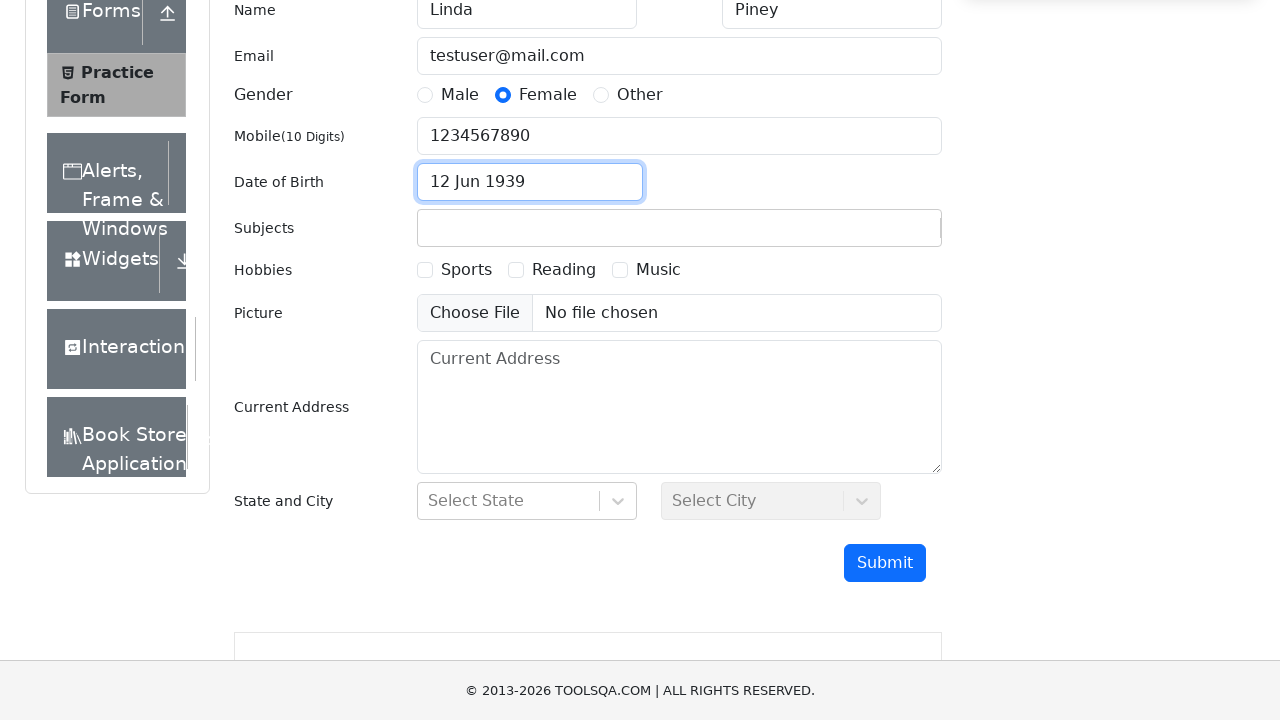

Selected Sports hobby checkbox at (466, 270) on label[for='hobbies-checkbox-1']
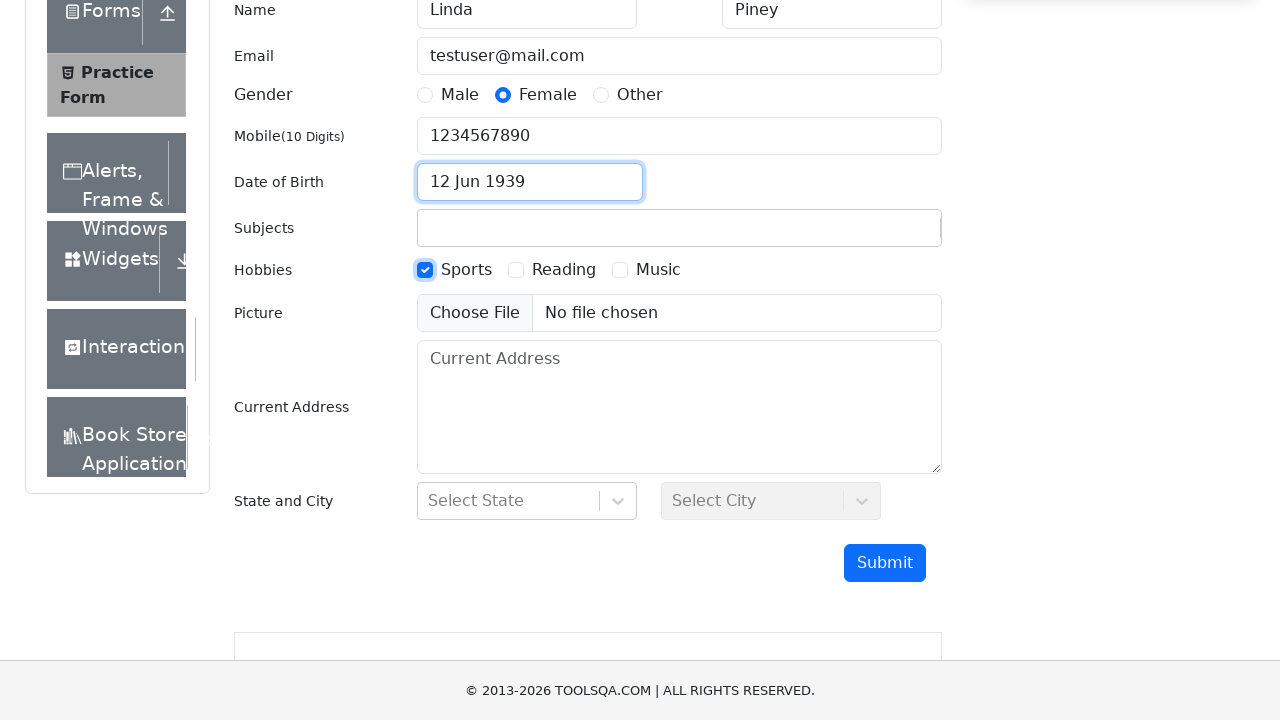

Filled current address field with 'Testing address' on #currentAddress
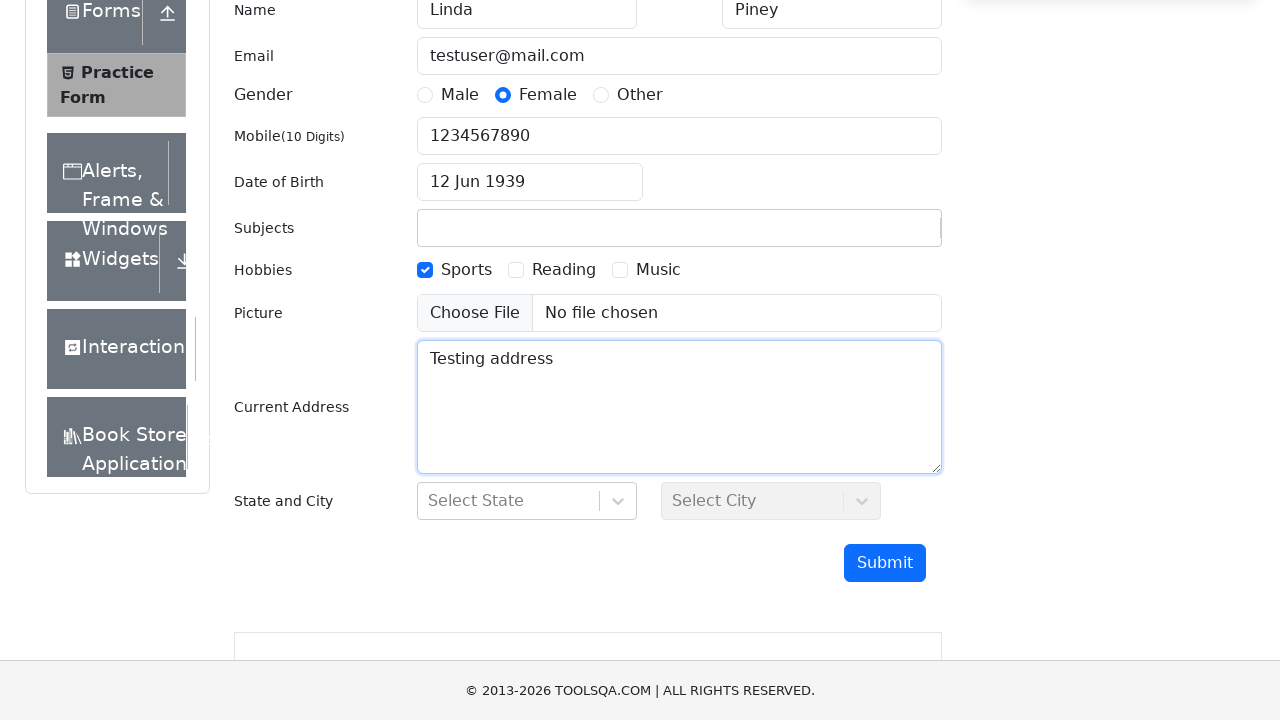

Scrolled down to view submit button
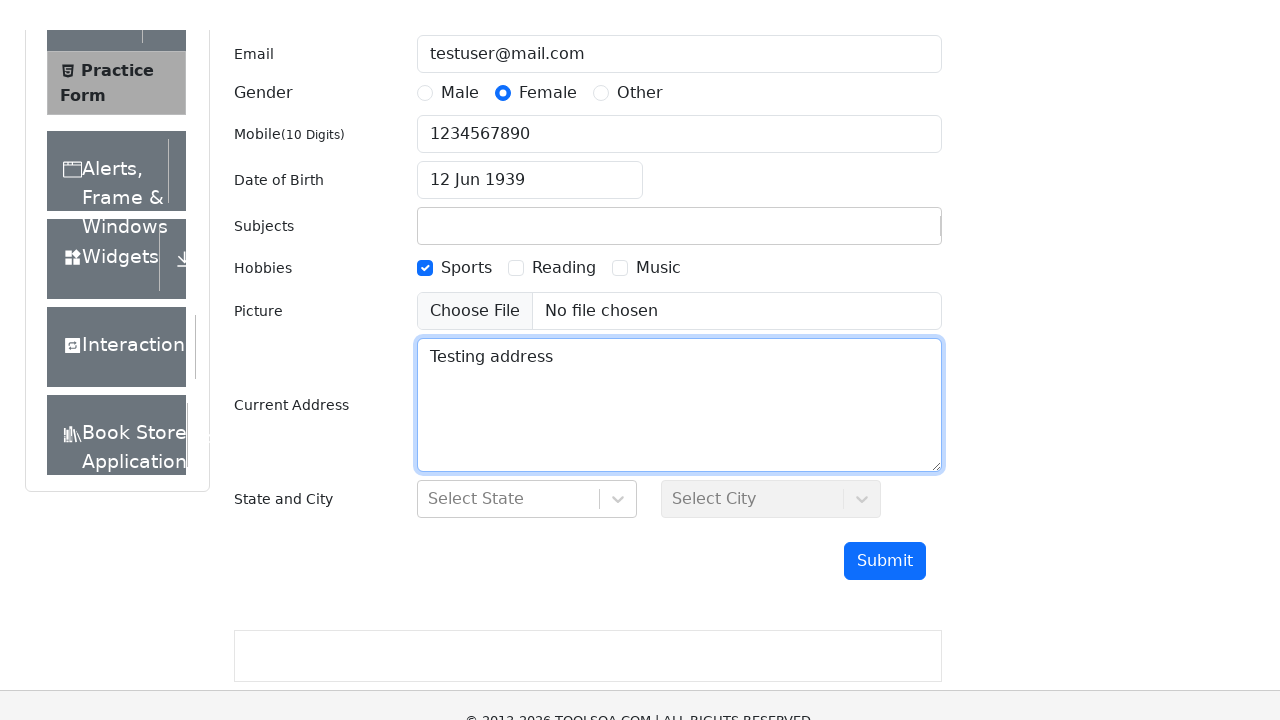

Clicked submit button to submit form at (885, 499) on #submit
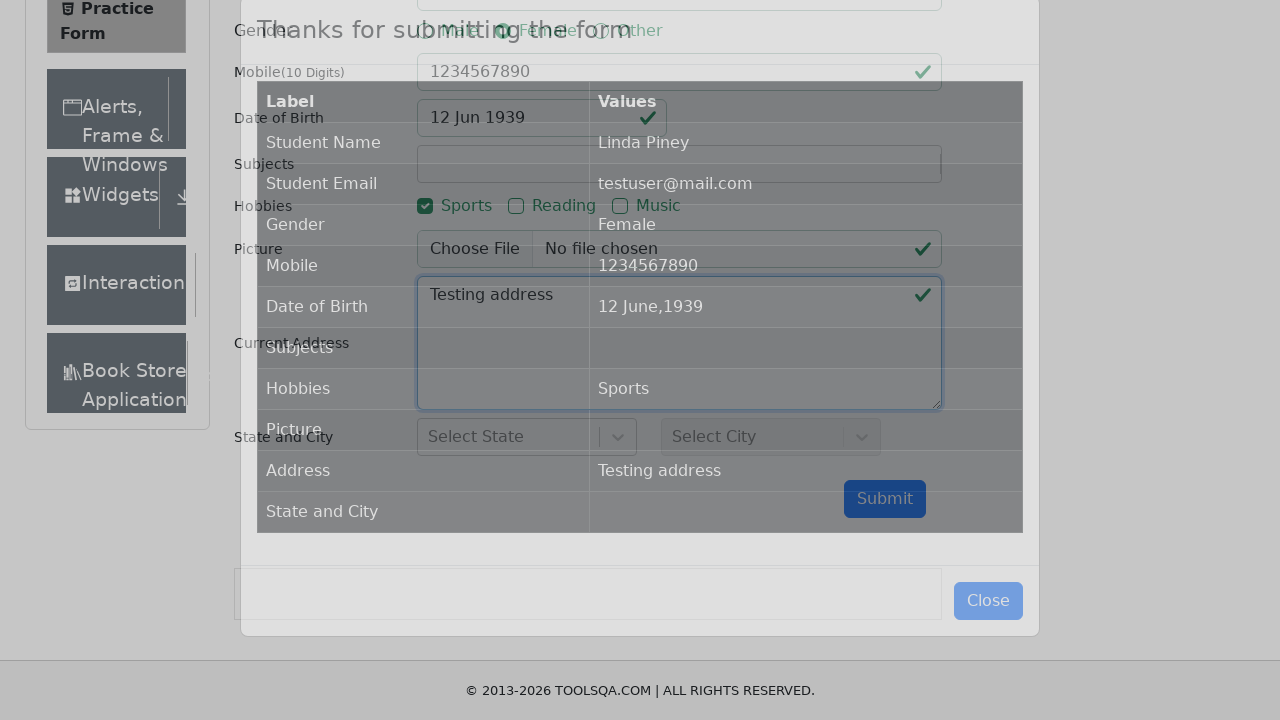

Confirmation modal with submitted data appeared
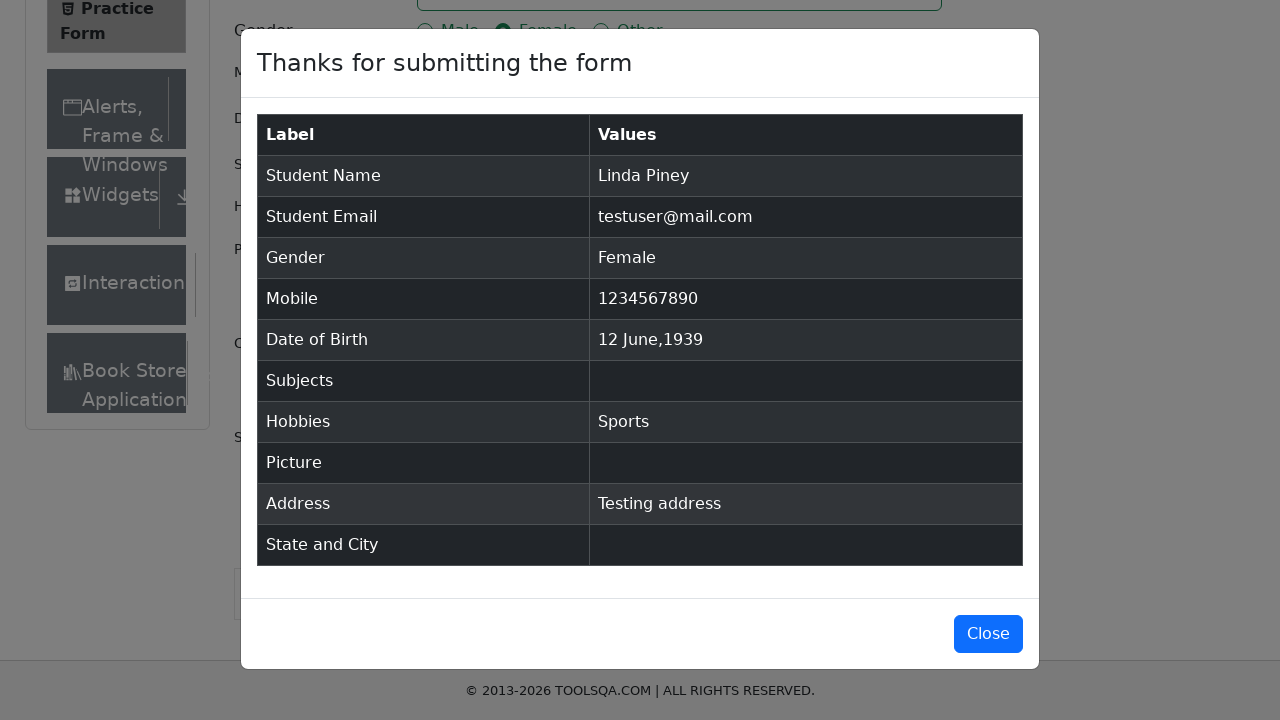

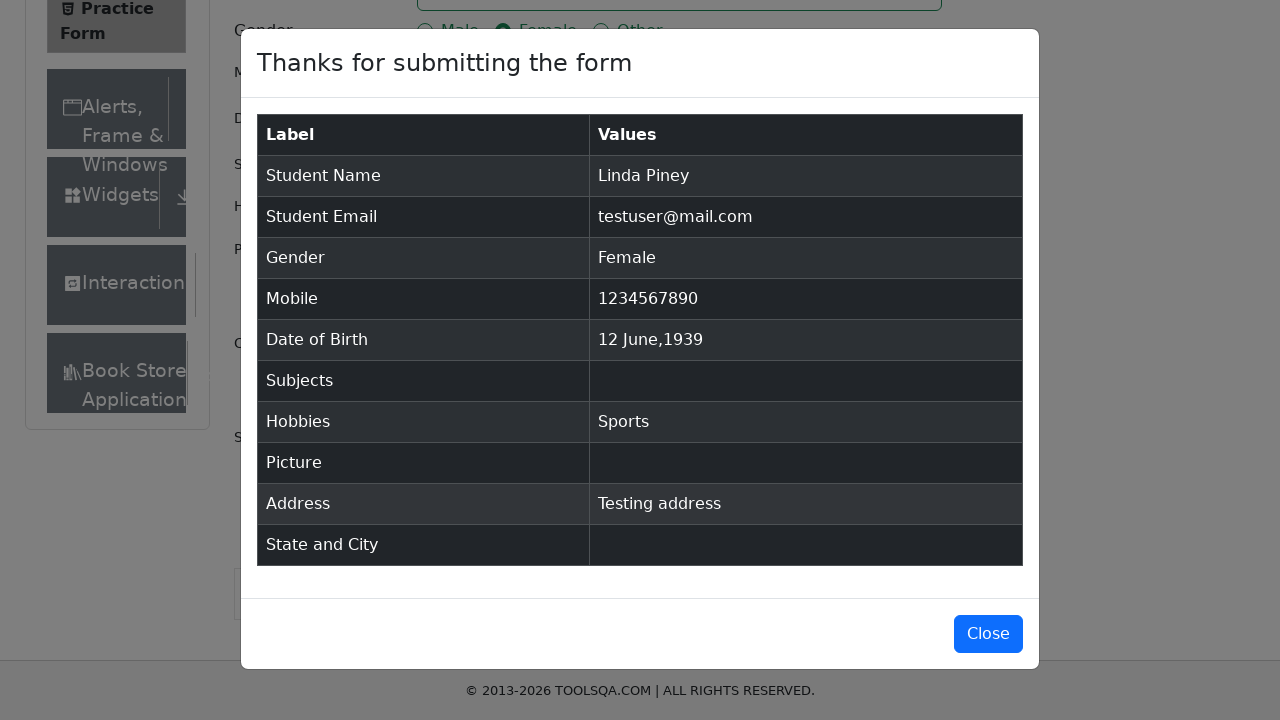